Tests drag and drop functionality on the jQuery UI droppable demo page by dragging an element and dropping it onto a target area within an iframe.

Starting URL: https://jqueryui.com/droppable/

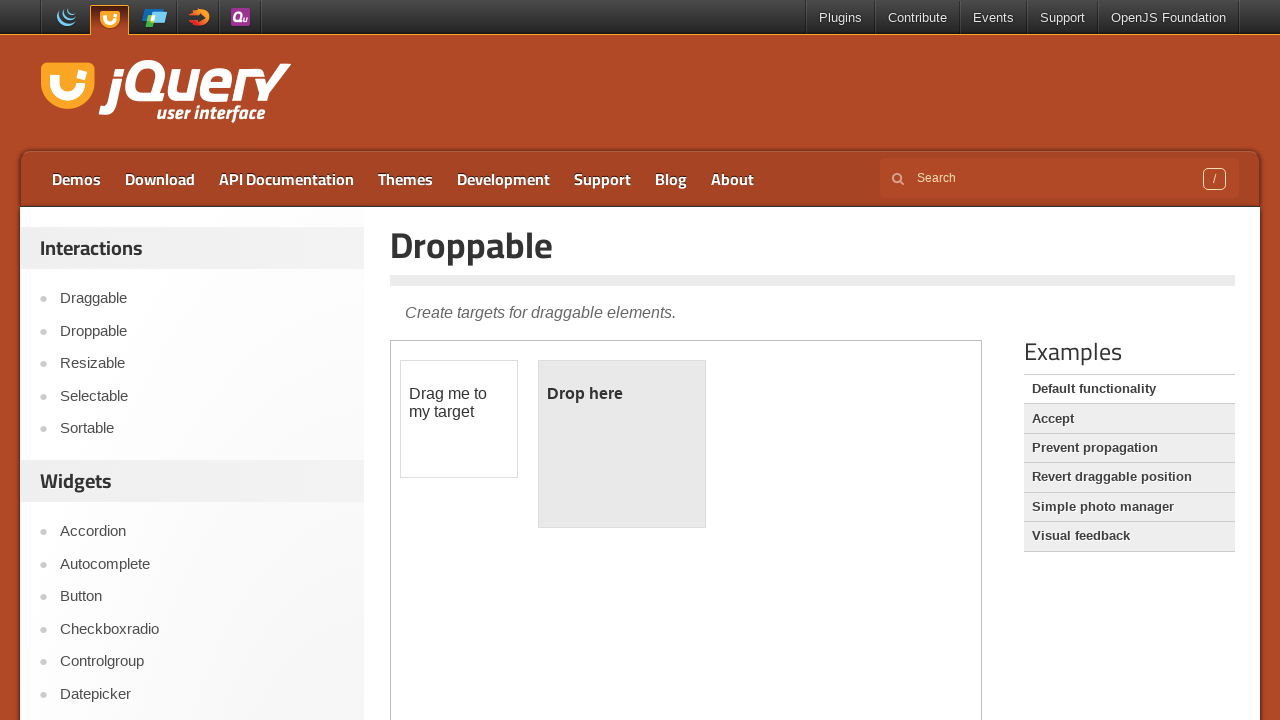

Located the demo iframe on the jQuery UI droppable page
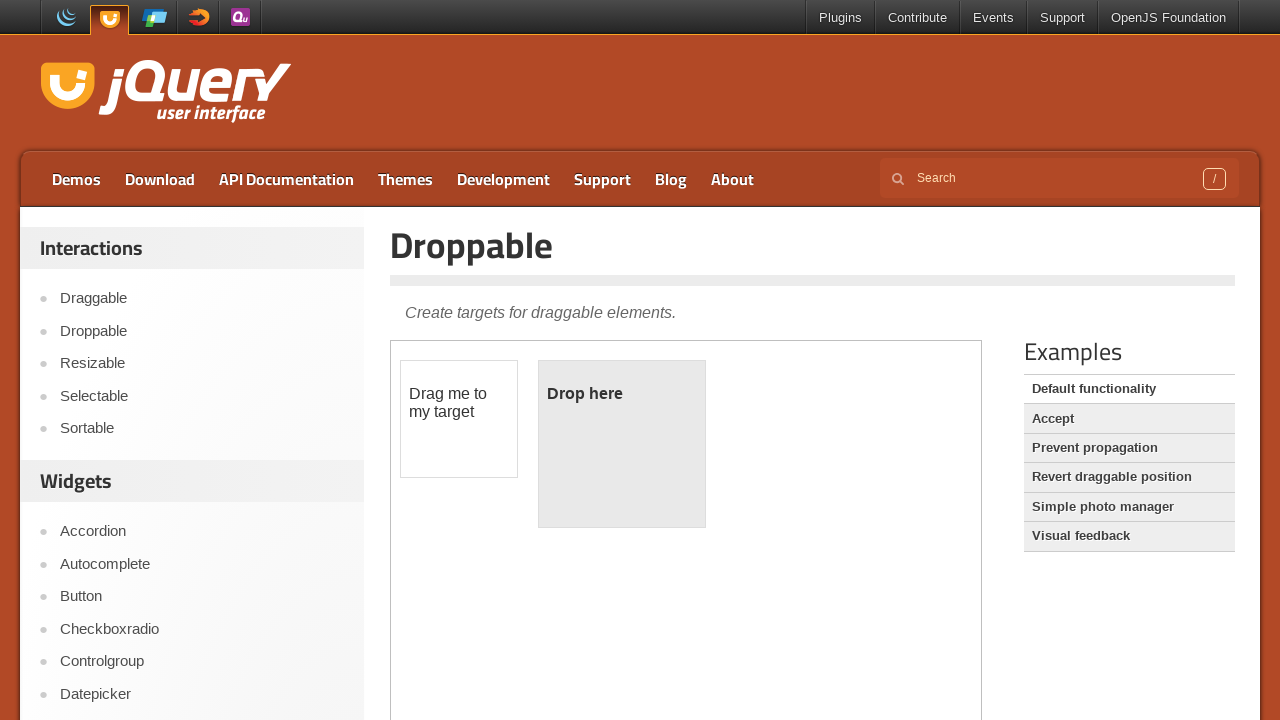

Located the draggable element within the iframe
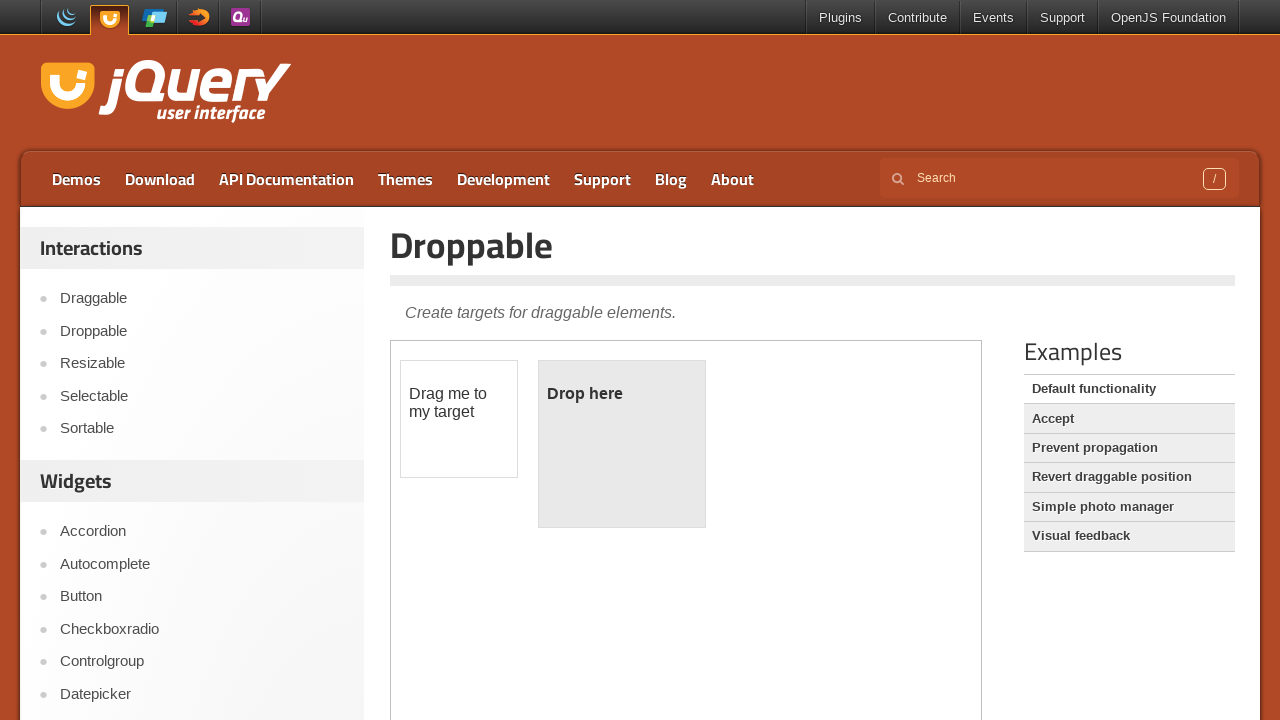

Located the droppable target element within the iframe
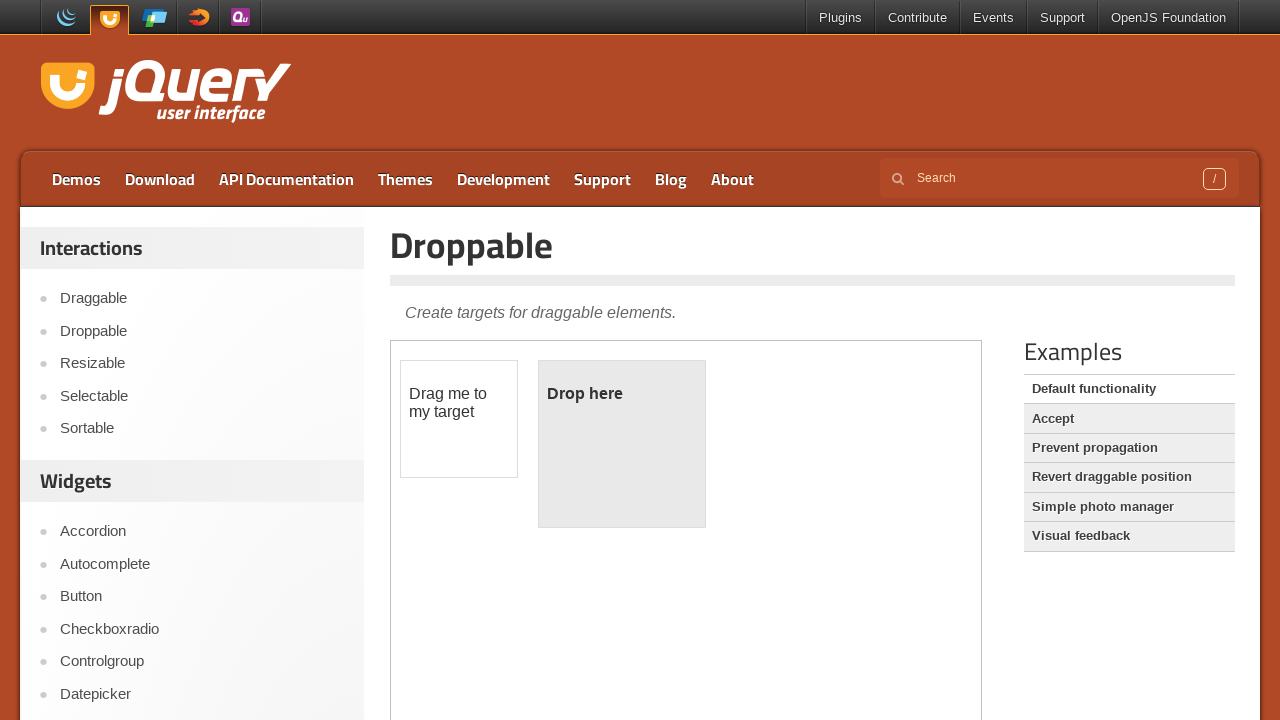

Dragged the draggable element and dropped it onto the droppable target at (622, 444)
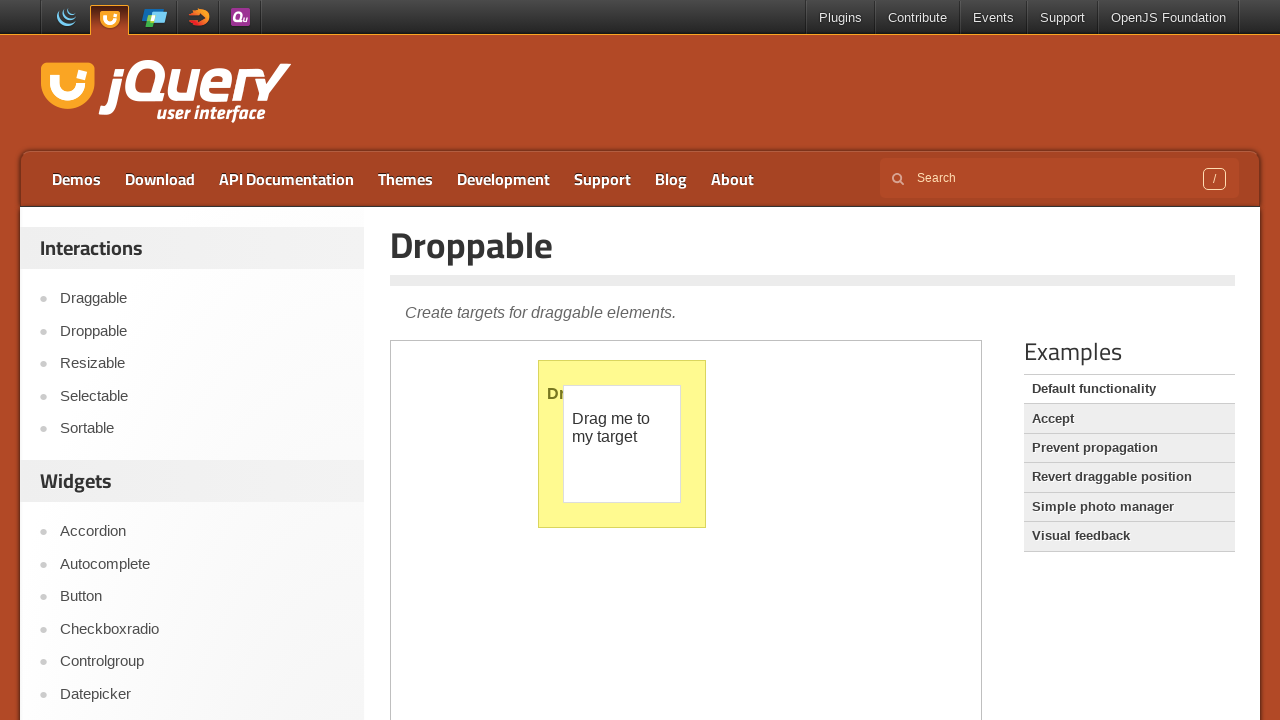

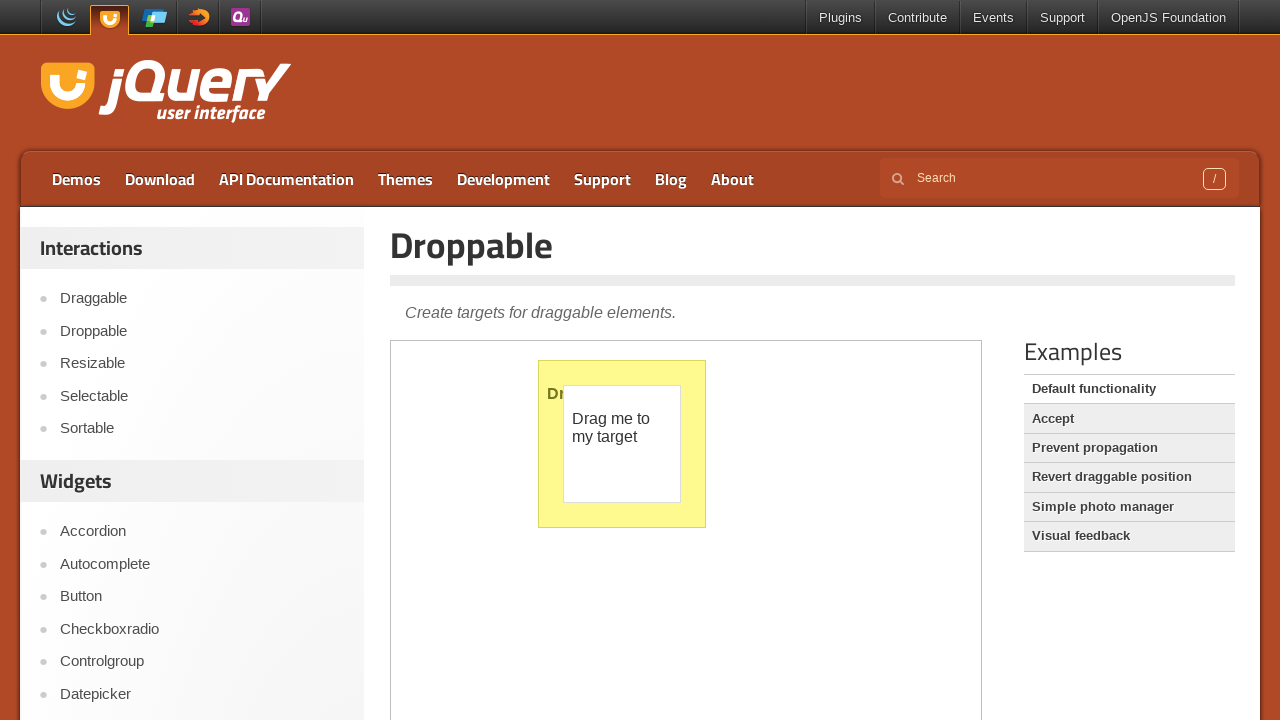